Tests navigation through the xkcd webcomic site by verifying page elements, clicking on the license link, navigating back, visiting the About page, and then navigating to a specific comic.

Starting URL: https://xkcd.com/353/

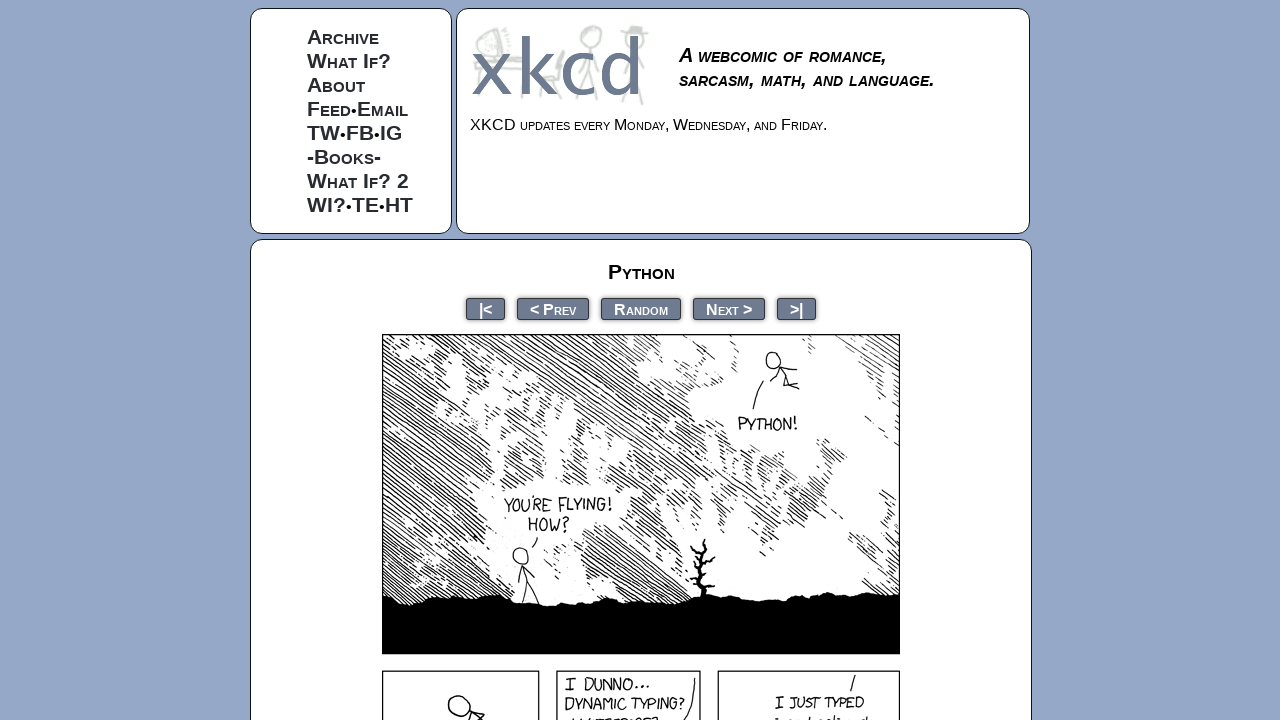

Verified page title contains 'xkcd: Python'
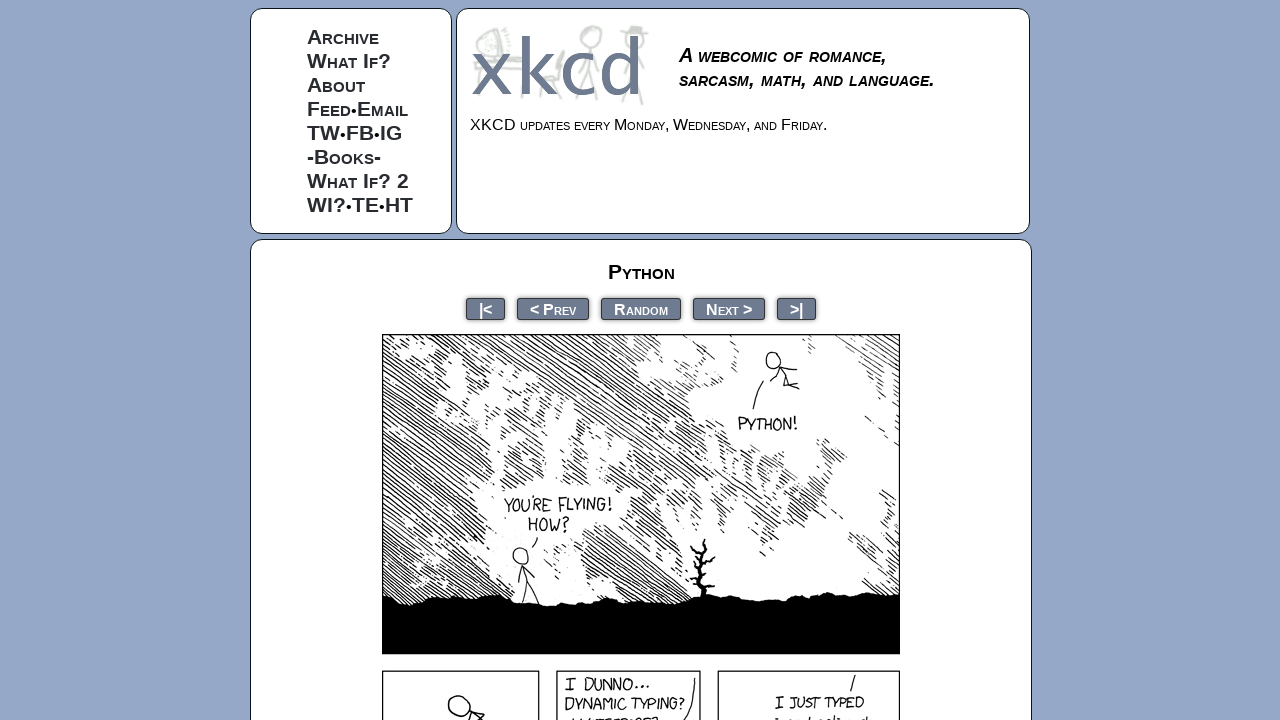

Python comic image loaded
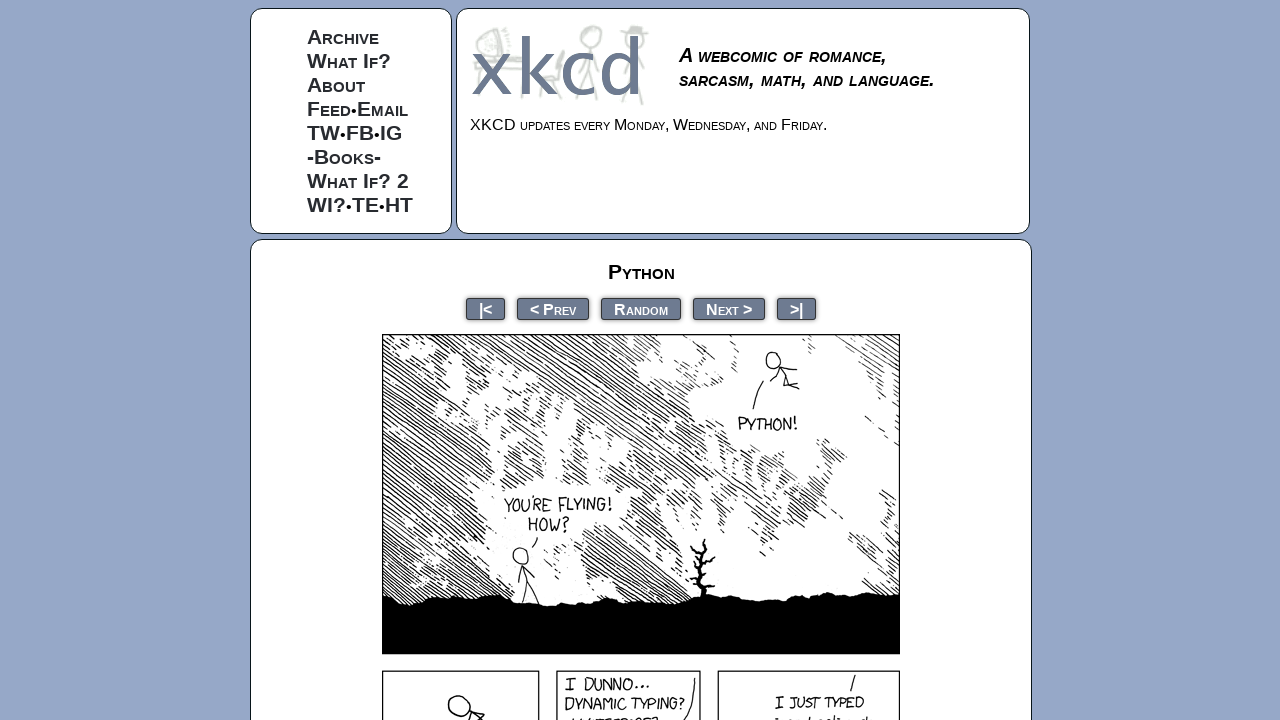

Clicked on the license link at (700, 668) on a[rel="license"]
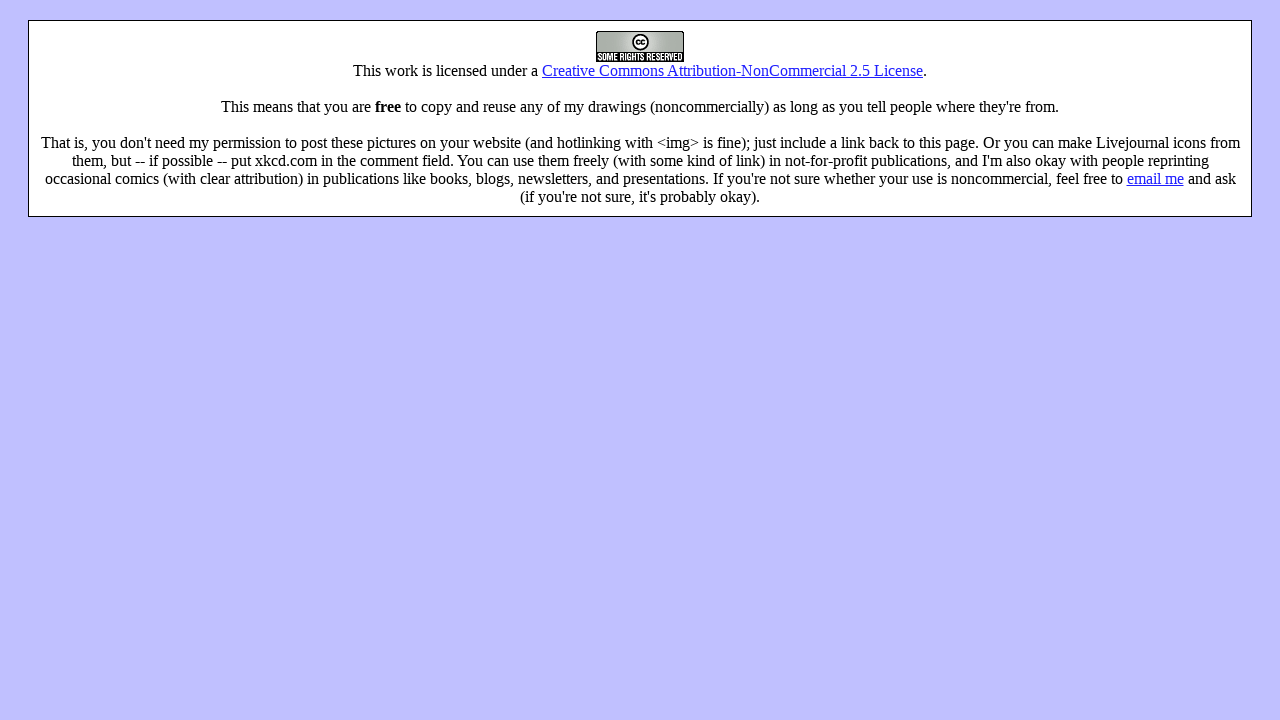

Verified license text 'free to copy and reuse' is present
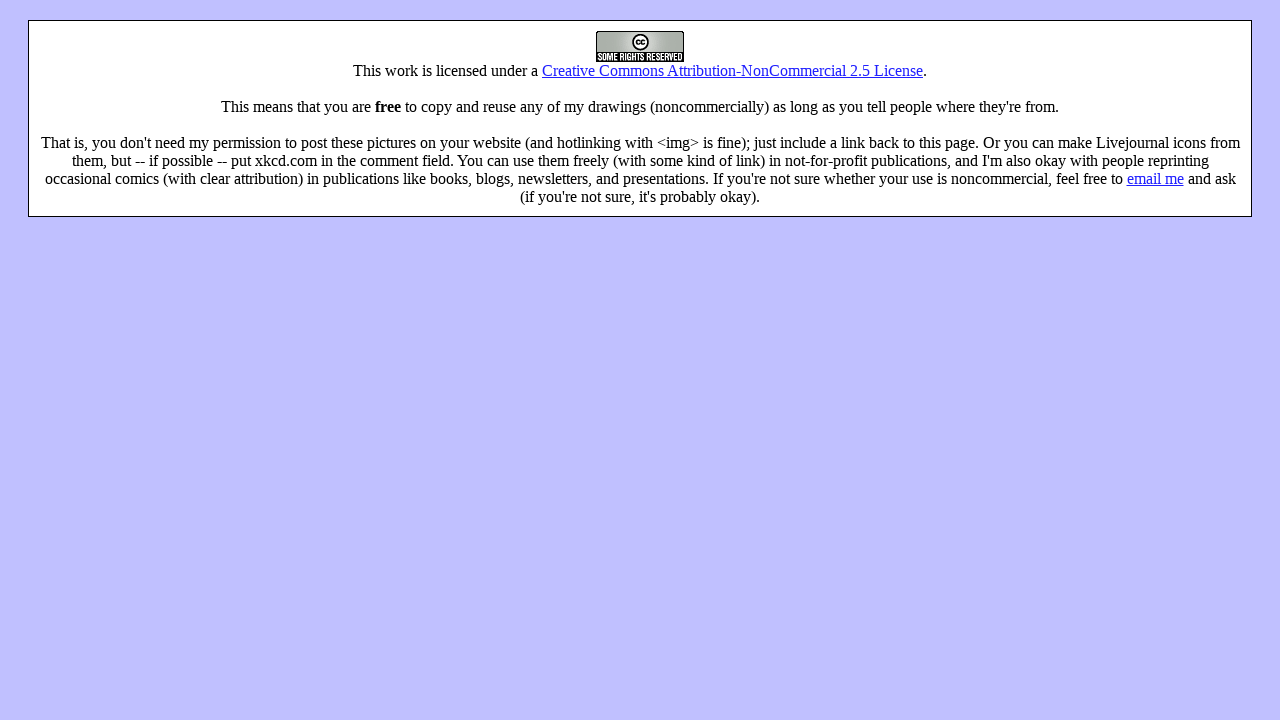

Navigated back to the previous page
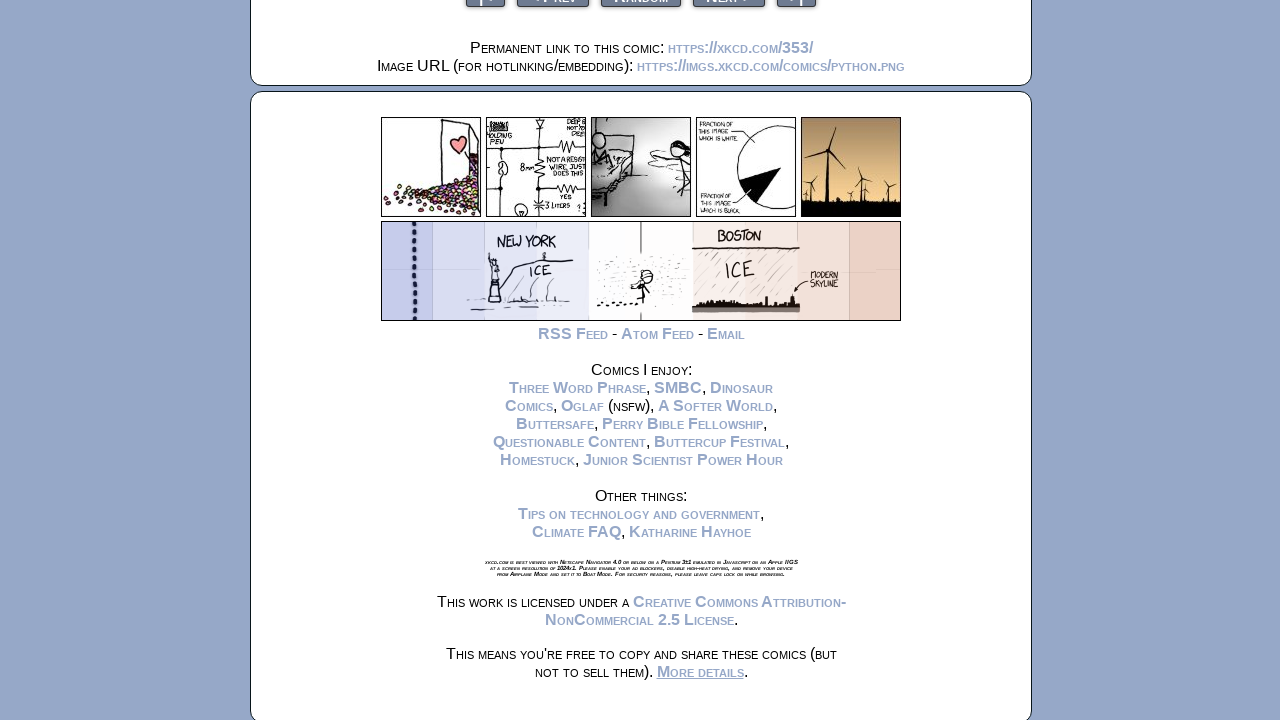

Clicked on the About link at (336, 84) on a:has-text("About")
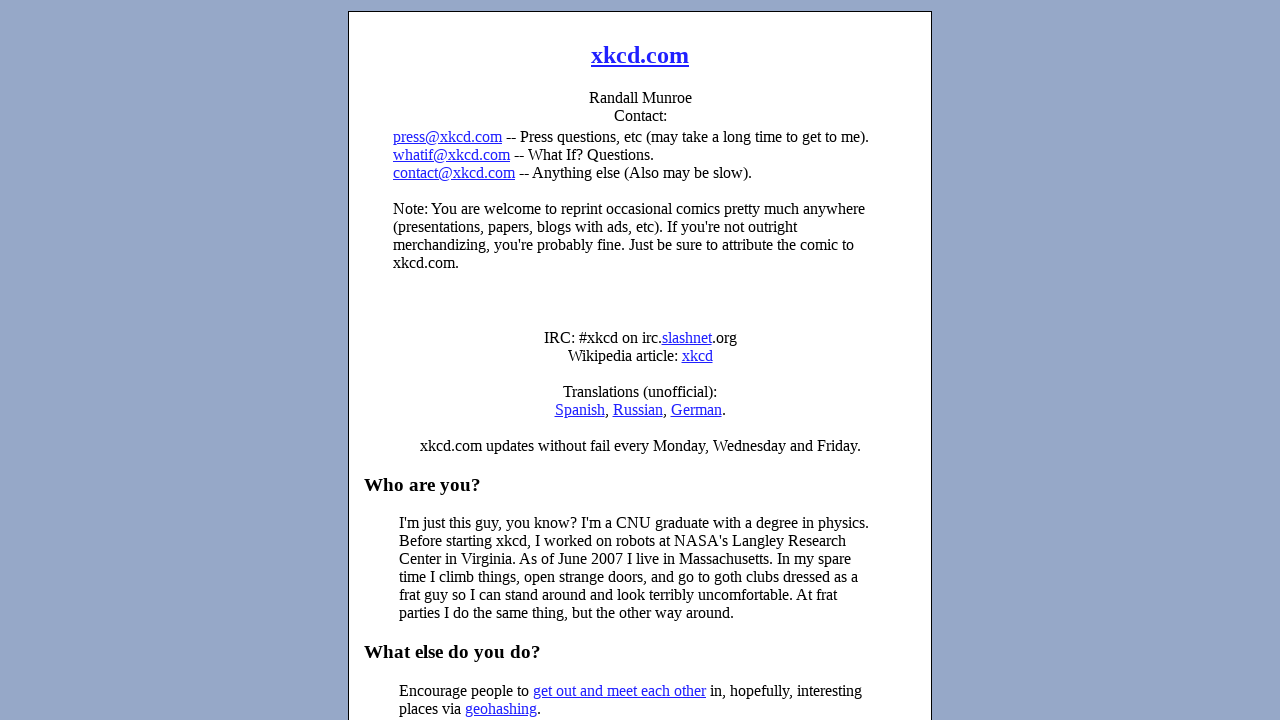

Verified About page h2 contains 'xkcd.com'
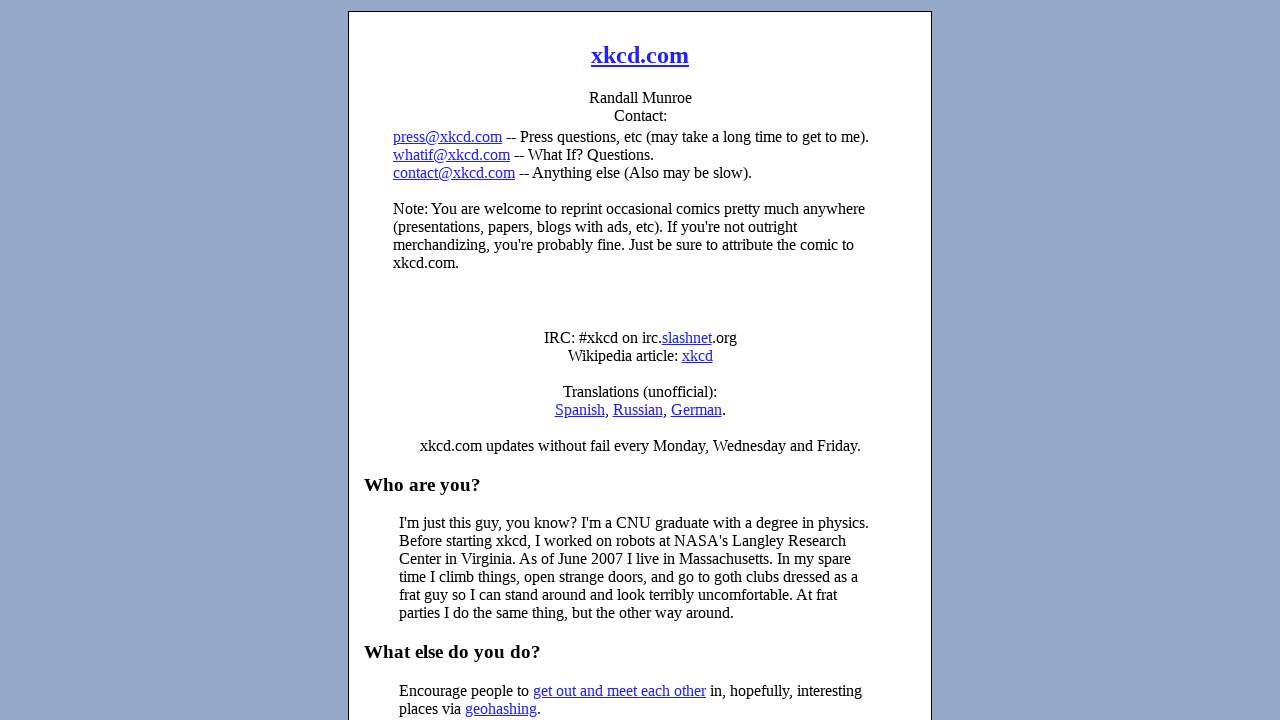

Clicked on the link to comic #249 at (665, 360) on a:has-text("comic #249")
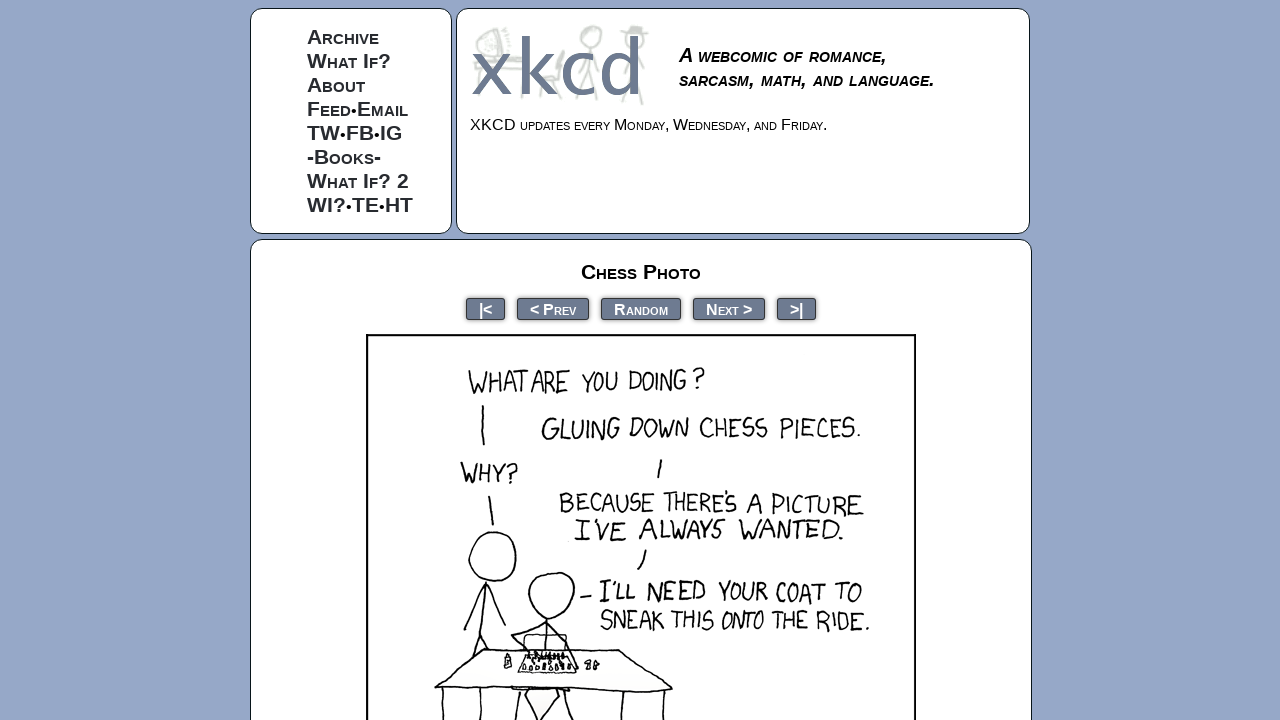

Verified Chess comic image is present
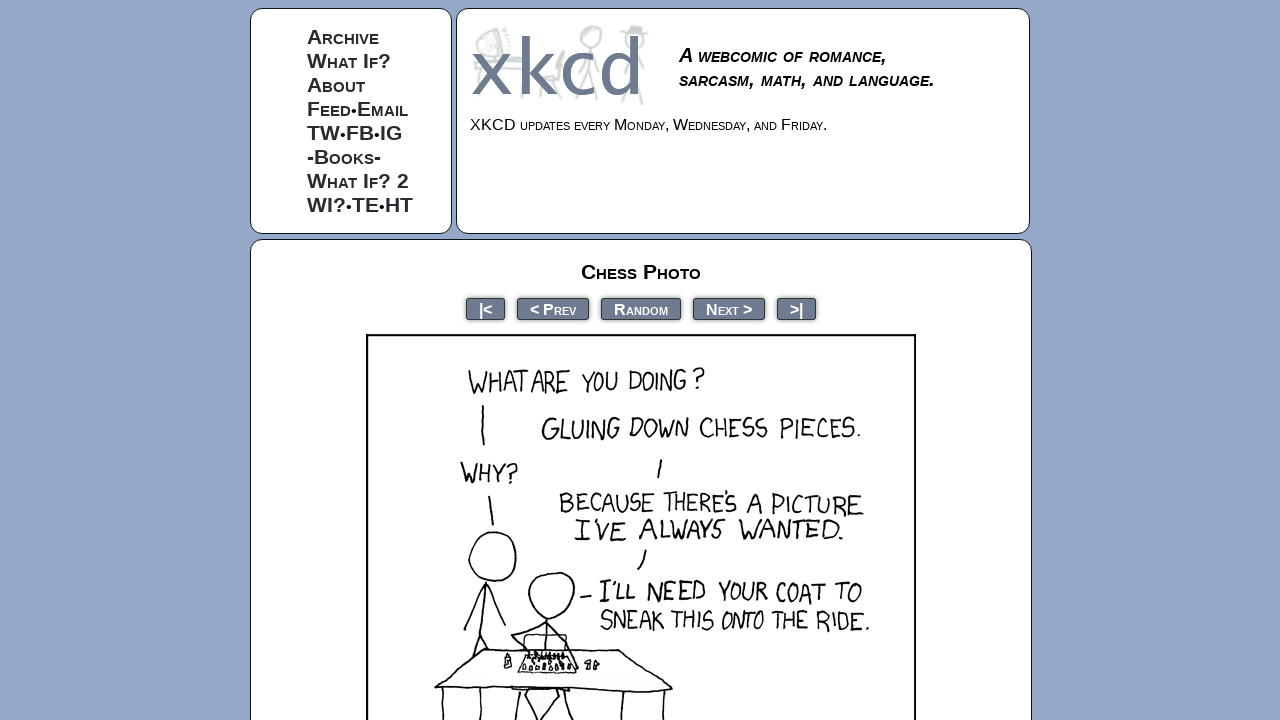

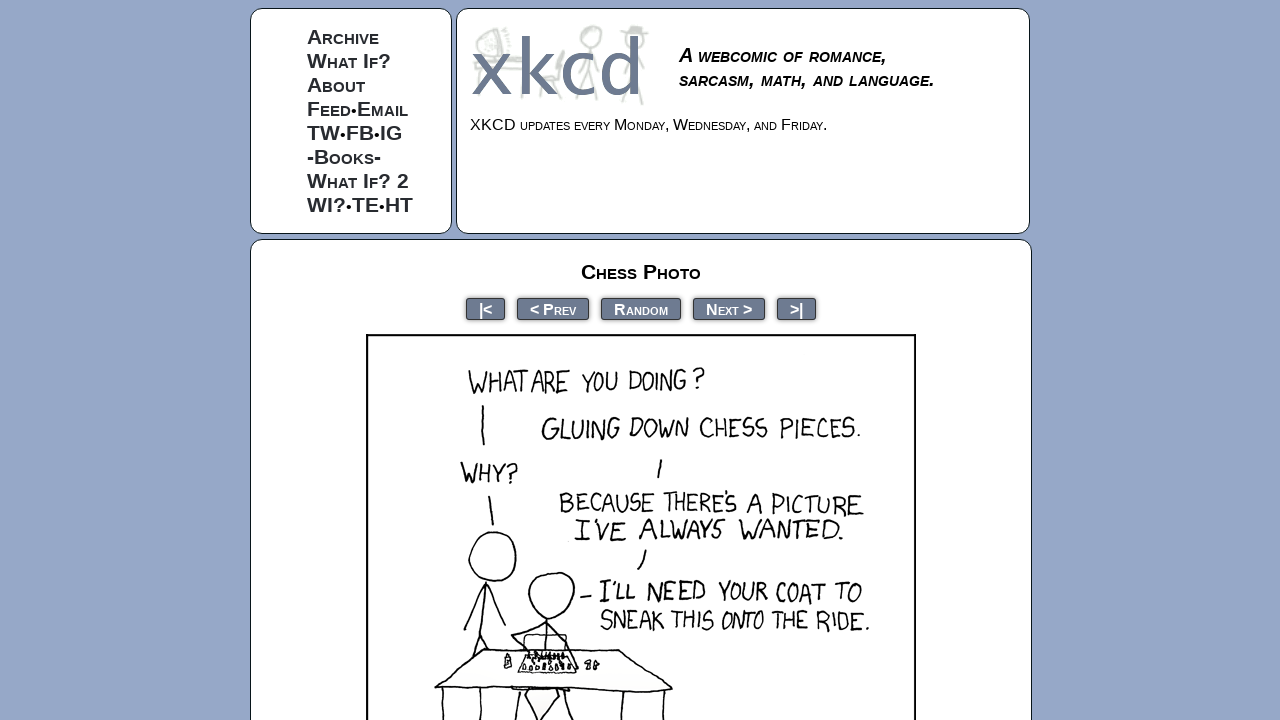